Tests JavaScript alert, confirm, and prompt dialog interactions by clicking buttons that trigger different types of alerts, verifying alert text, accepting/dismissing them, and checking the output messages on the page.

Starting URL: http://hyrtutorials.com/p/alertsdemo.html

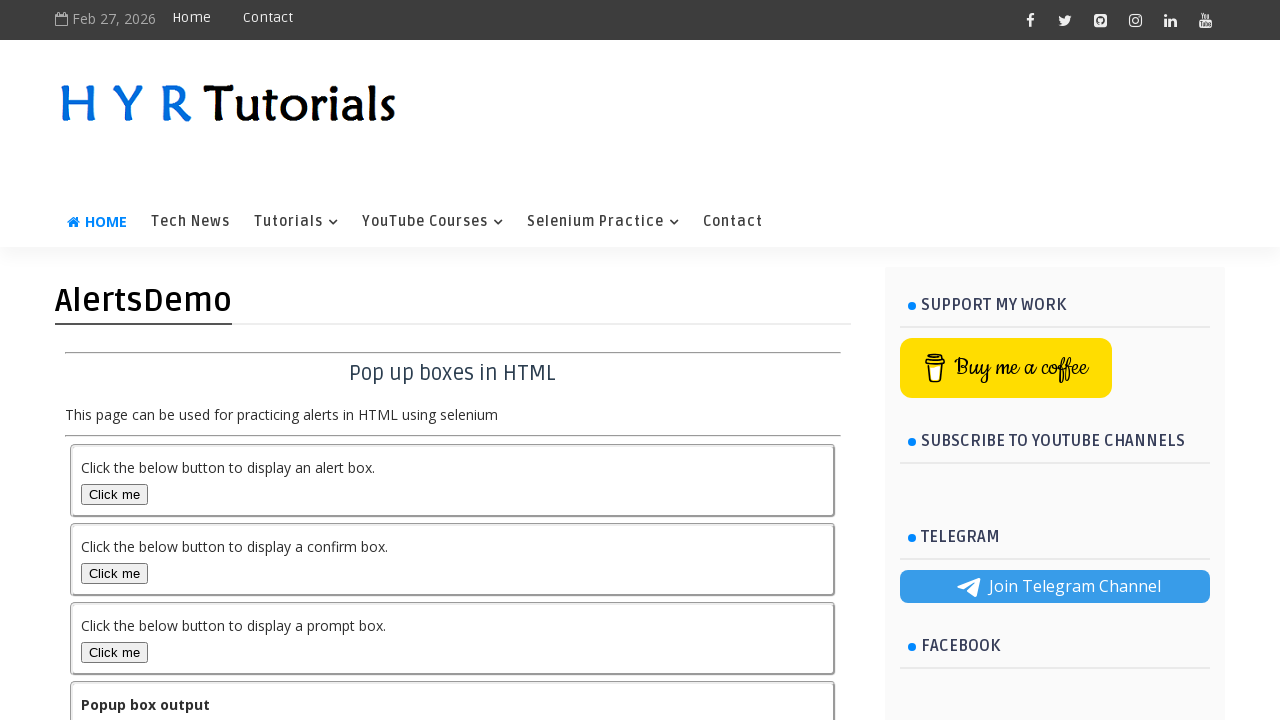

Navigated to alerts demo page
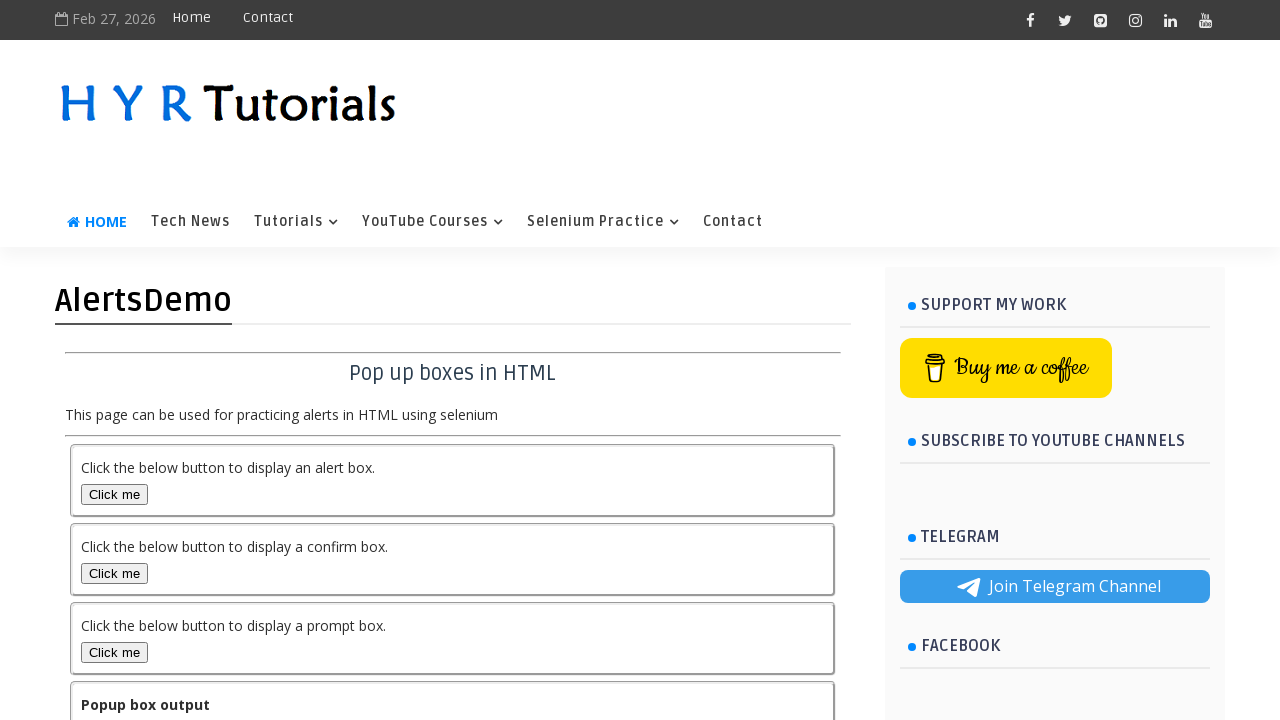

Clicked alert box button at (114, 494) on #alertBox
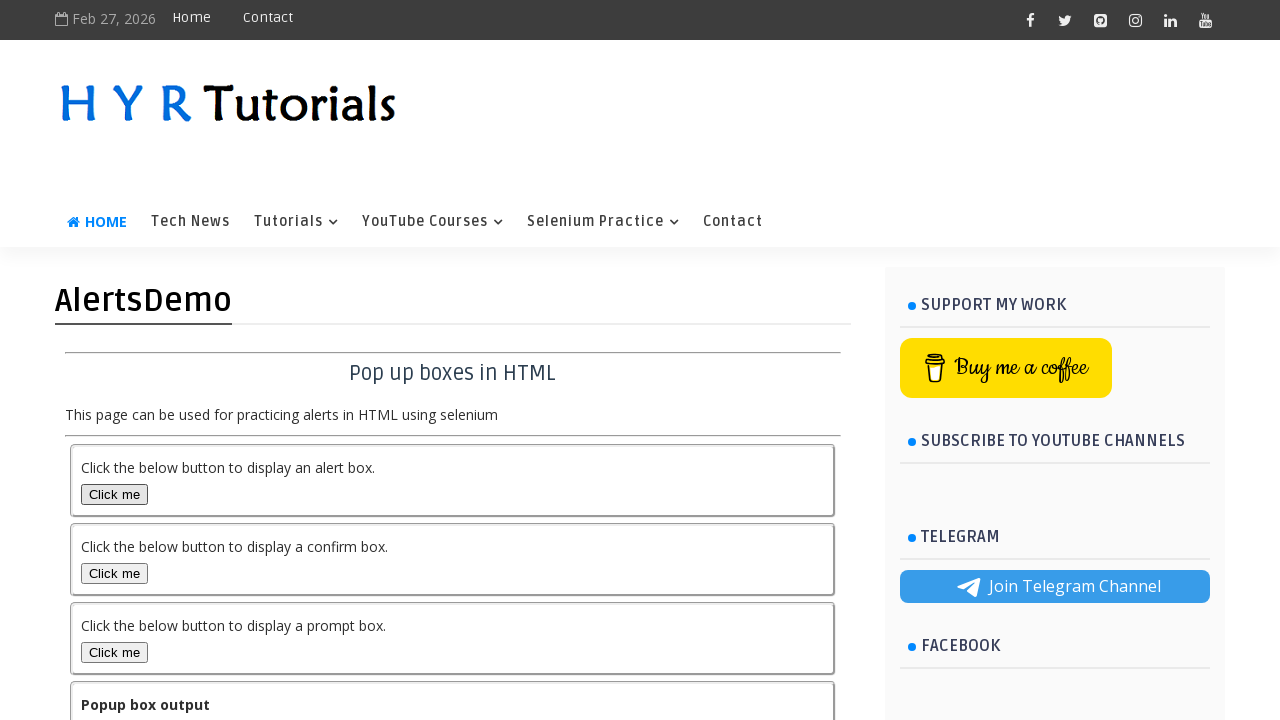

Set up handler to accept alert dialog
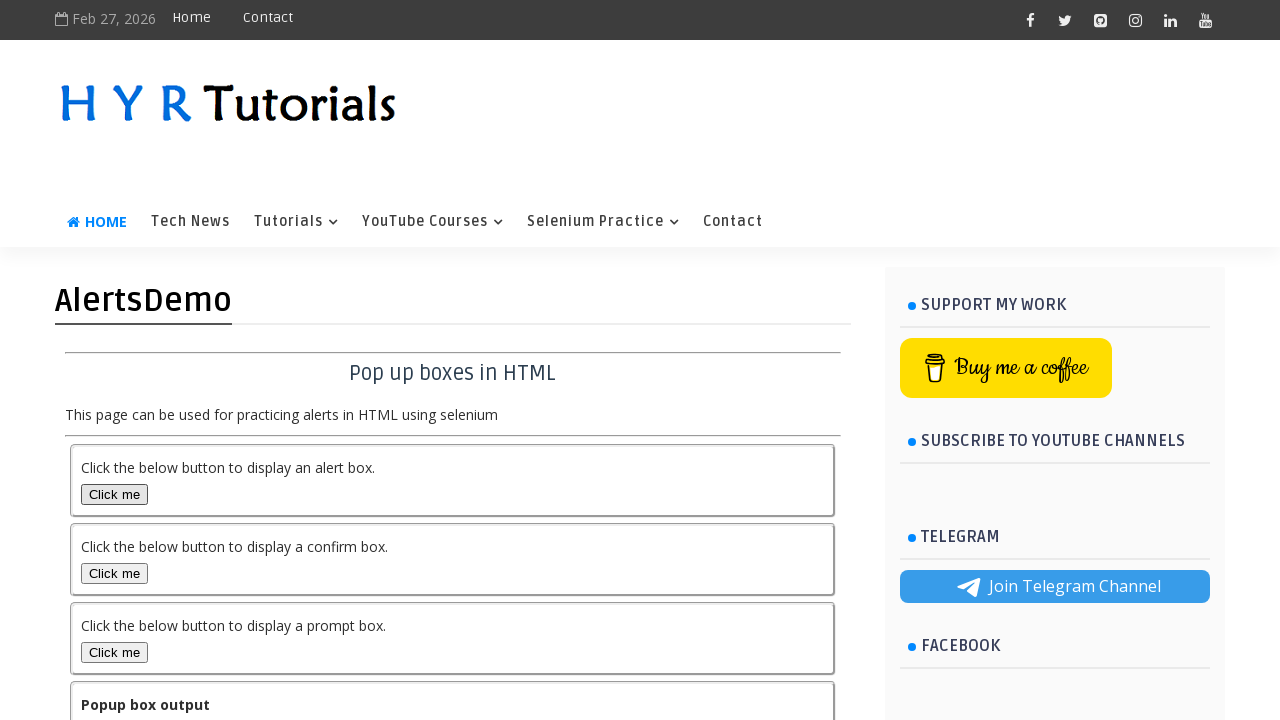

Waited for output element after accepting alert
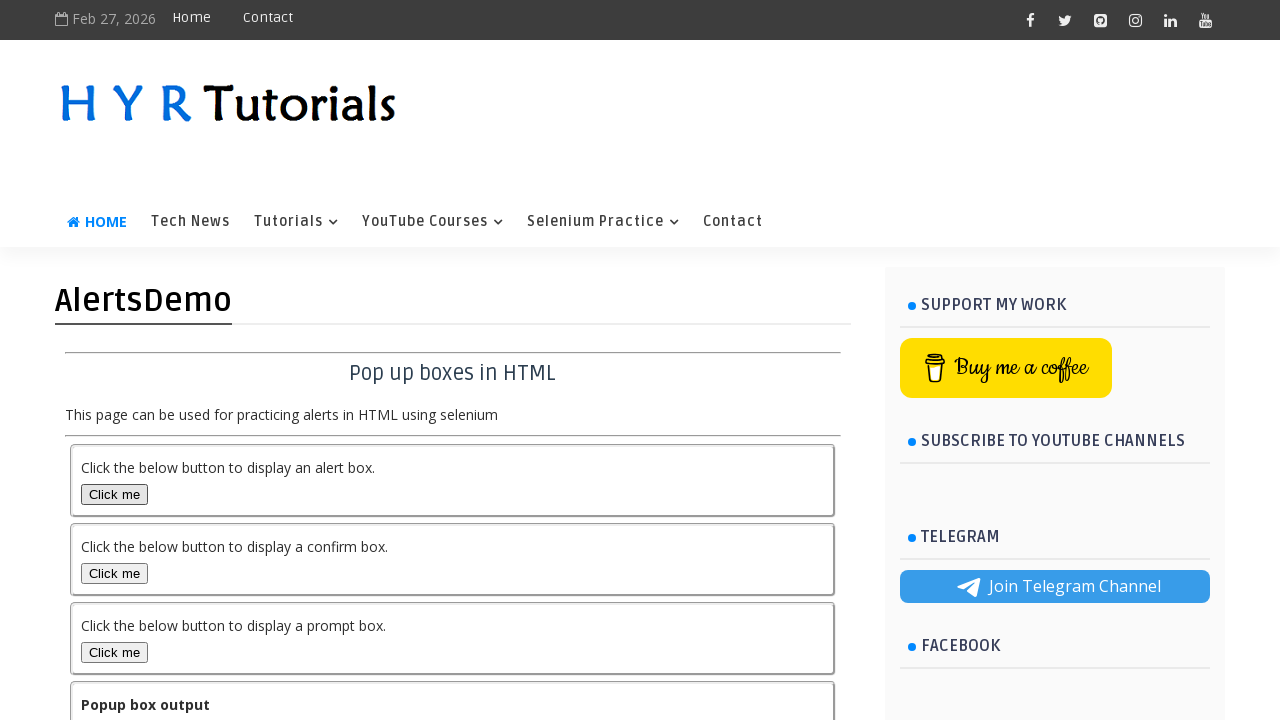

Clicked confirm box button at (114, 573) on #confirmBox
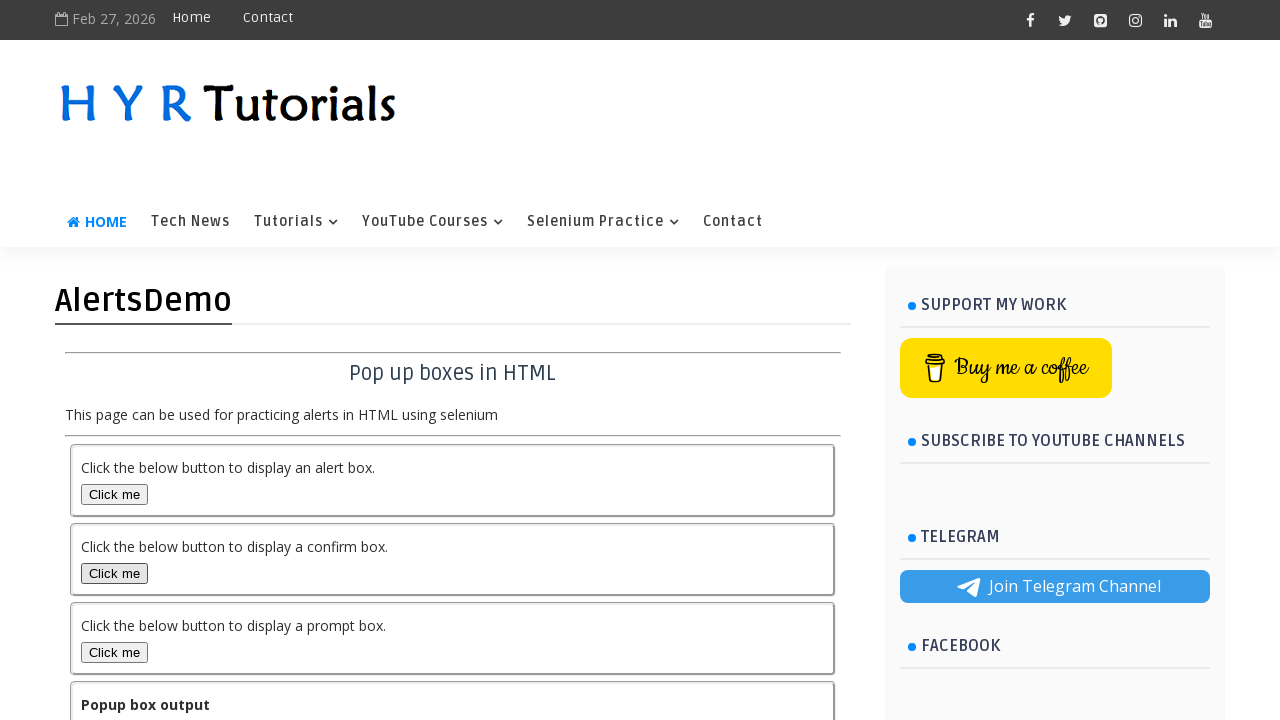

Set up handler to dismiss confirm dialog
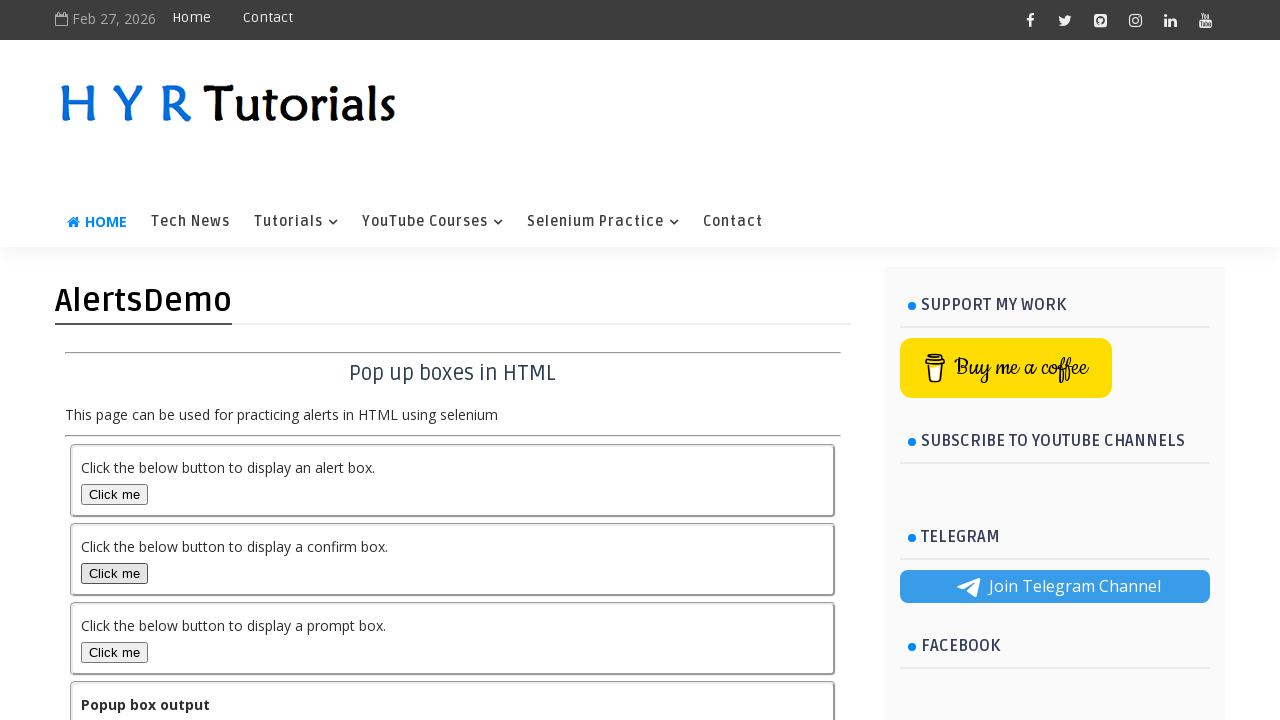

Clicked confirm box button again to trigger dialog at (114, 573) on #confirmBox
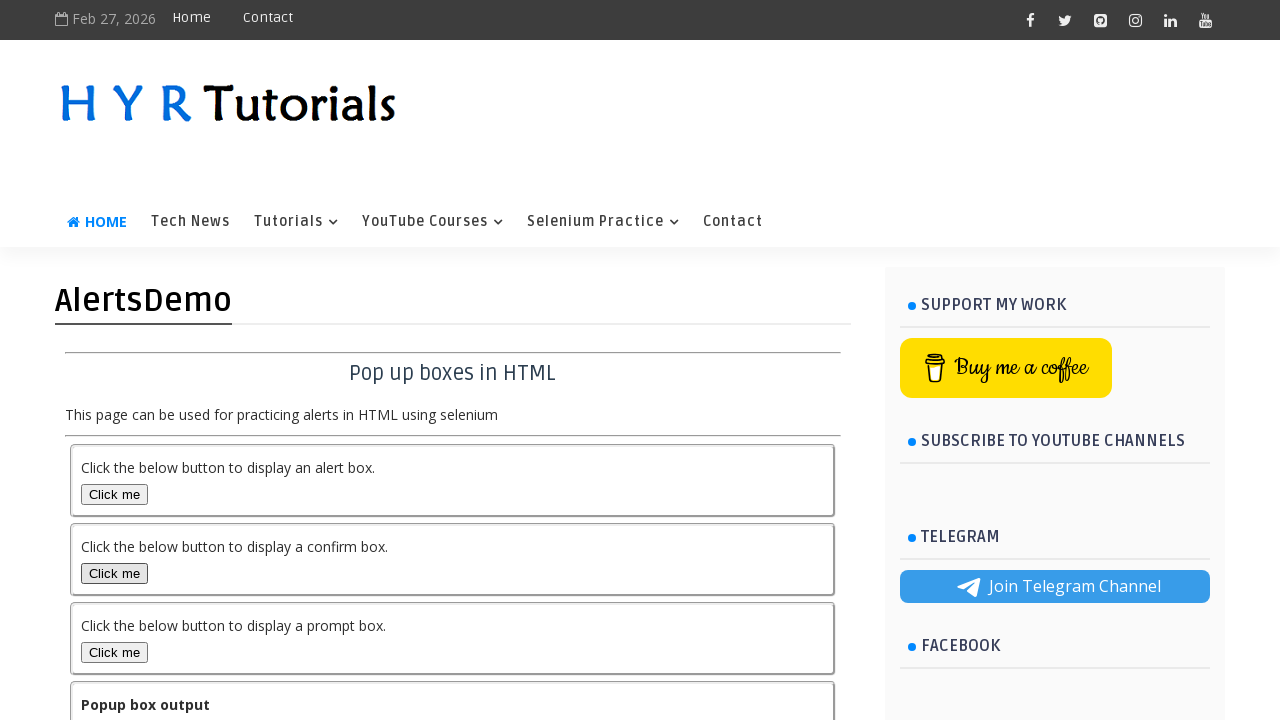

Waited for output element after dismissing confirm dialog
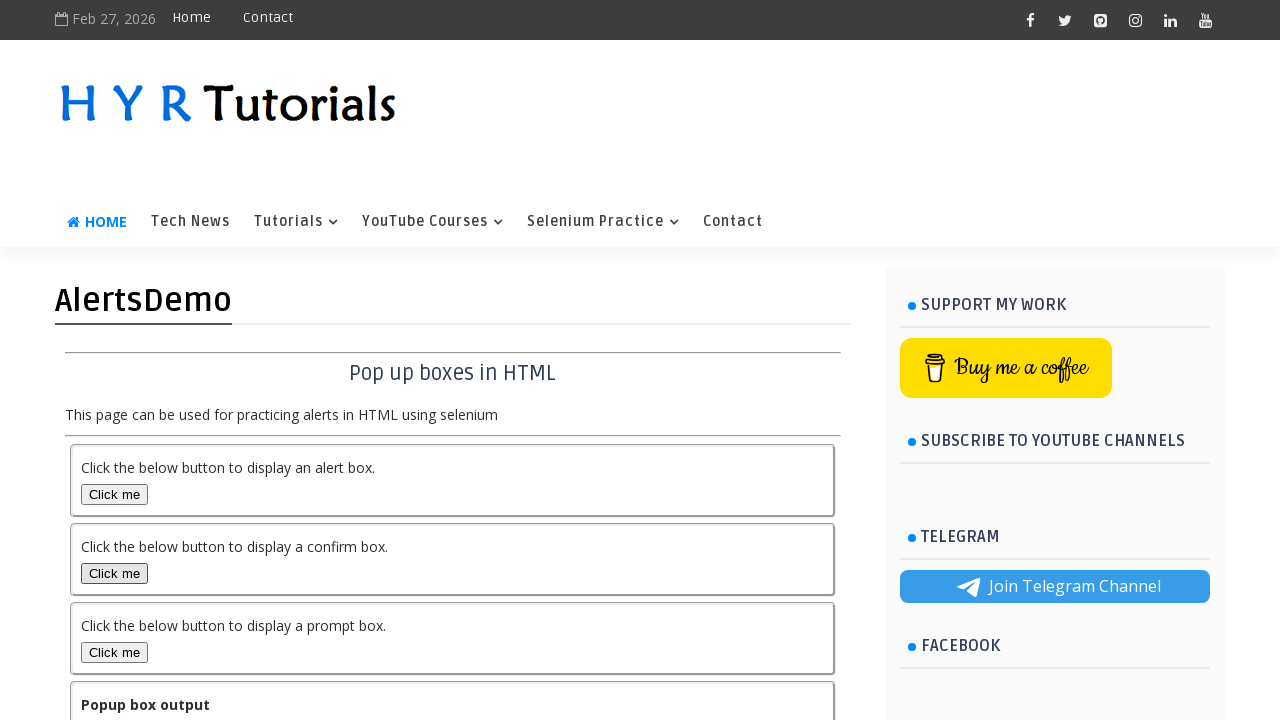

Set up handler to accept prompt dialog with text 'Zebo'
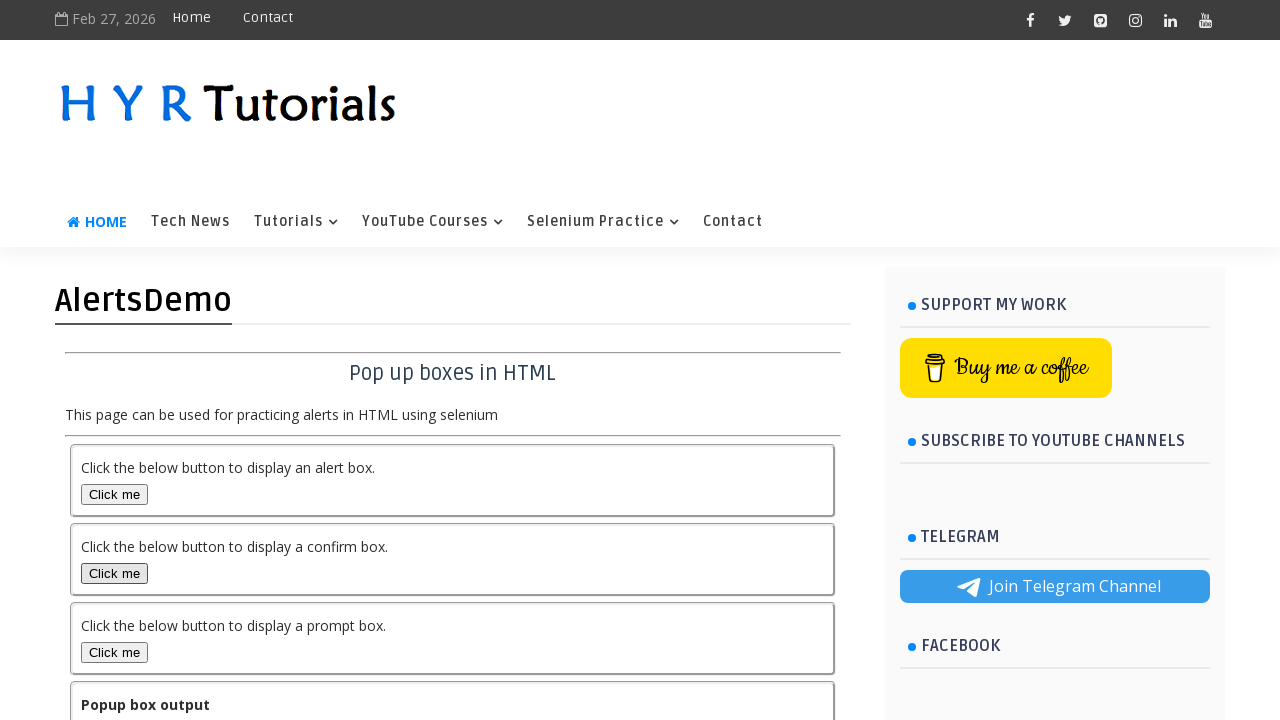

Clicked prompt box button to trigger prompt dialog at (114, 652) on #promptBox
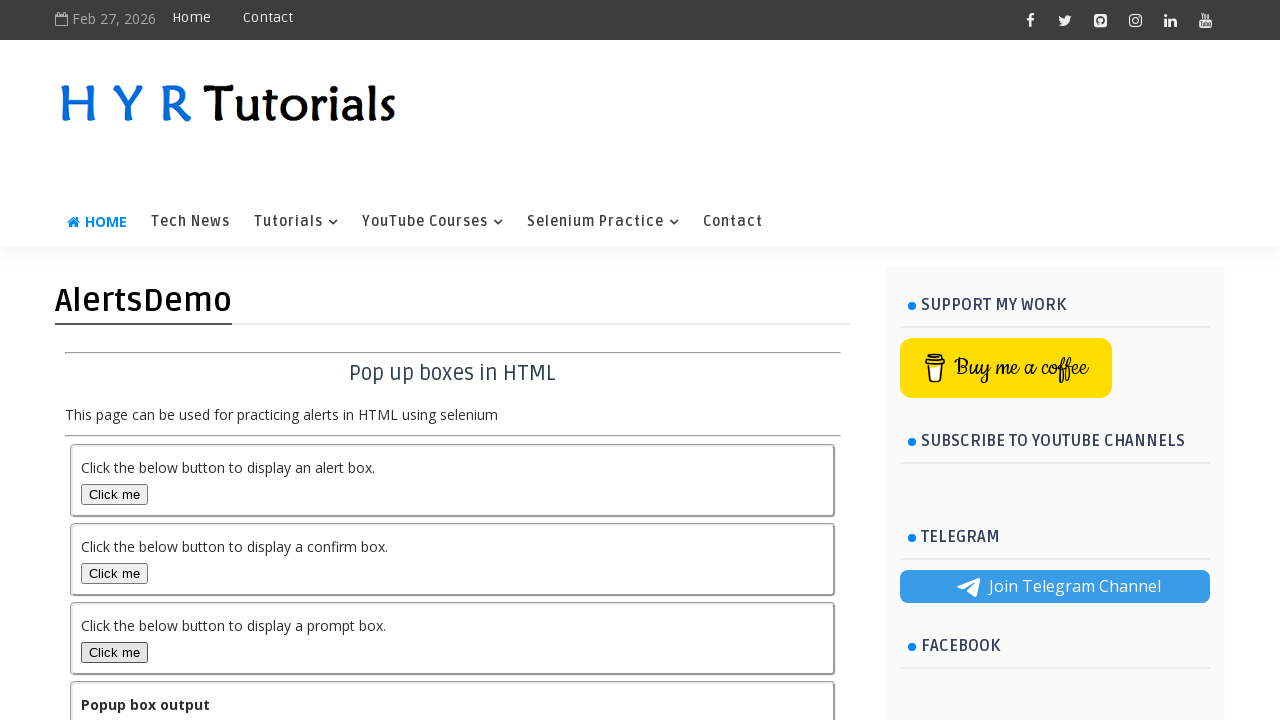

Waited for output element after accepting prompt with 'Zebo'
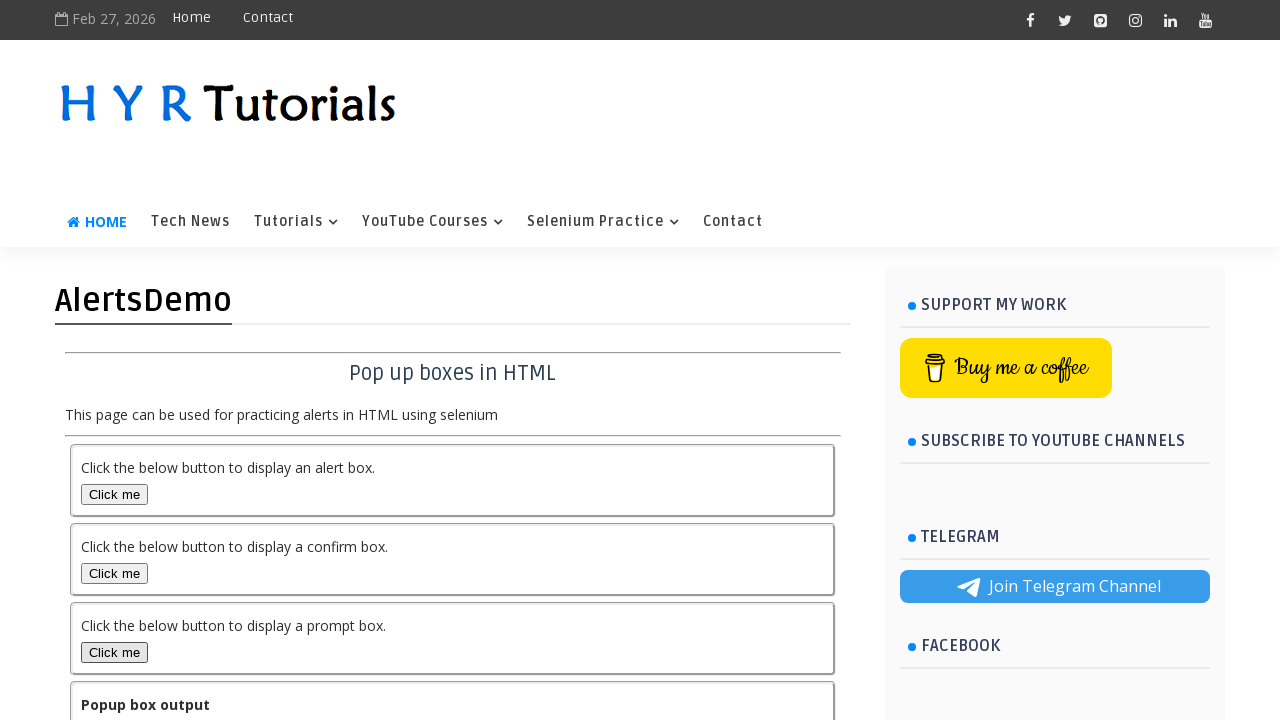

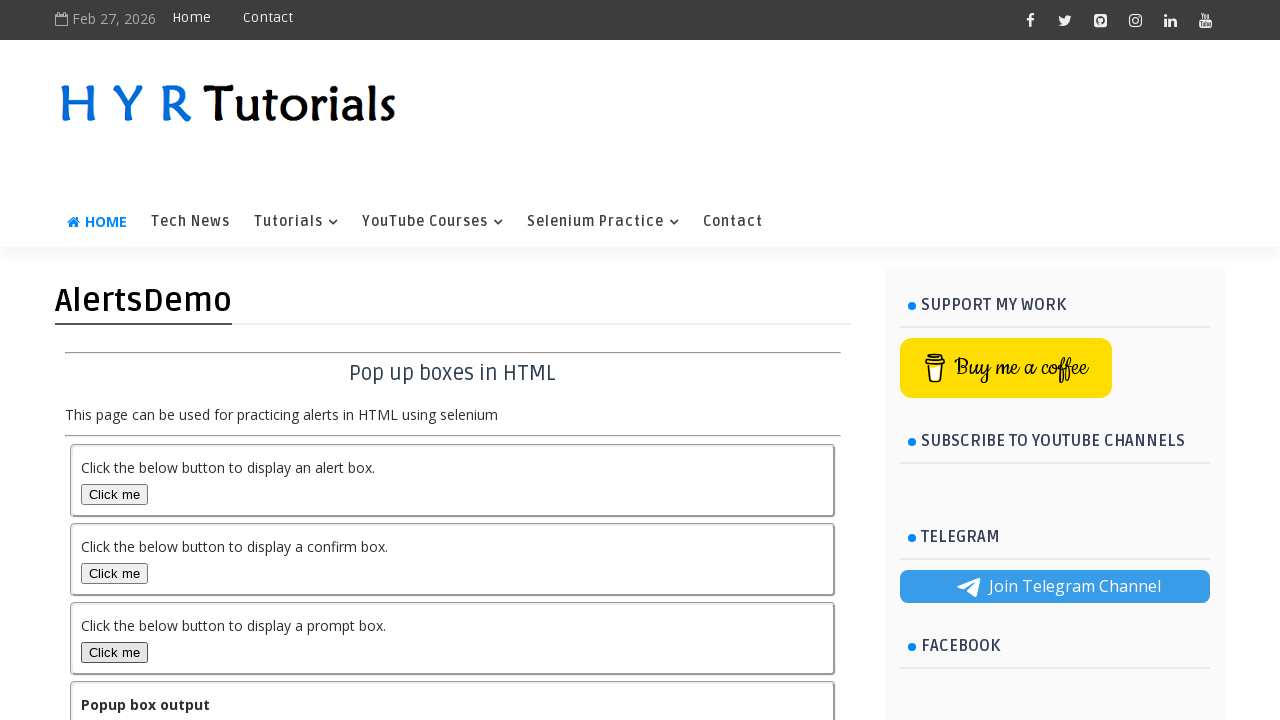